Tests single click functionality on a button and verifies the success message appears

Starting URL: https://demoqa.com/buttons

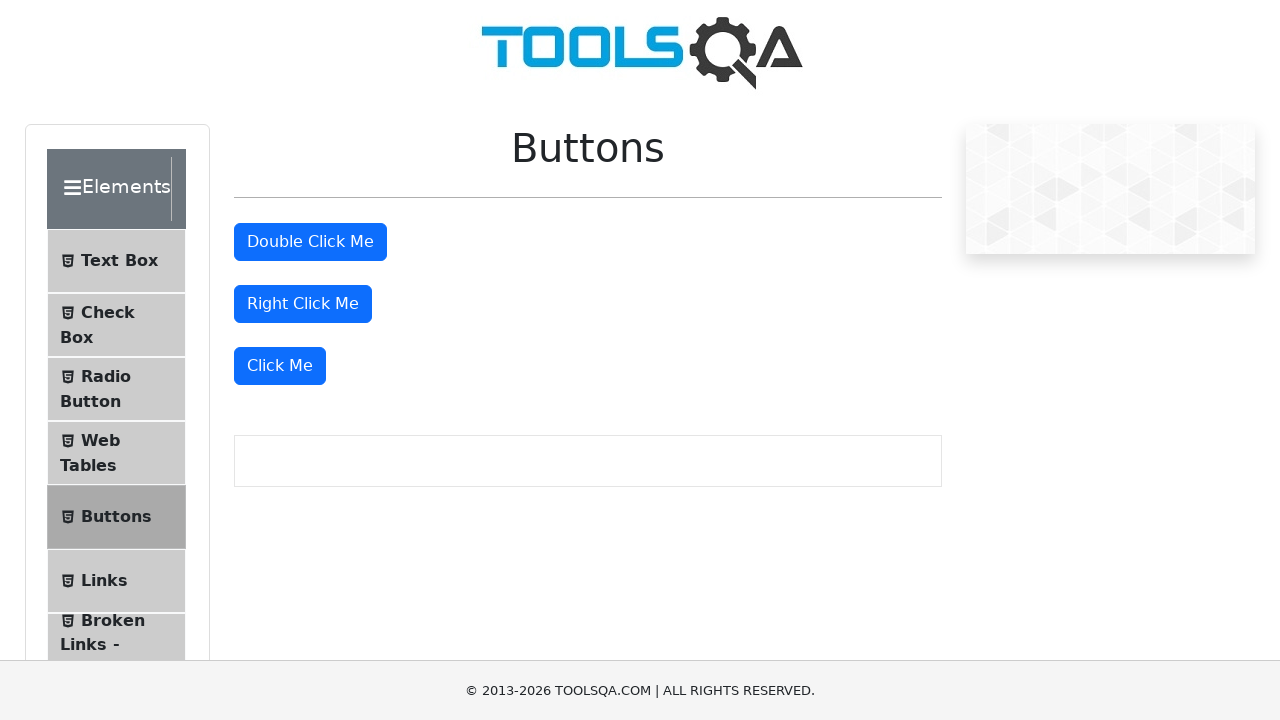

Buttons section became visible
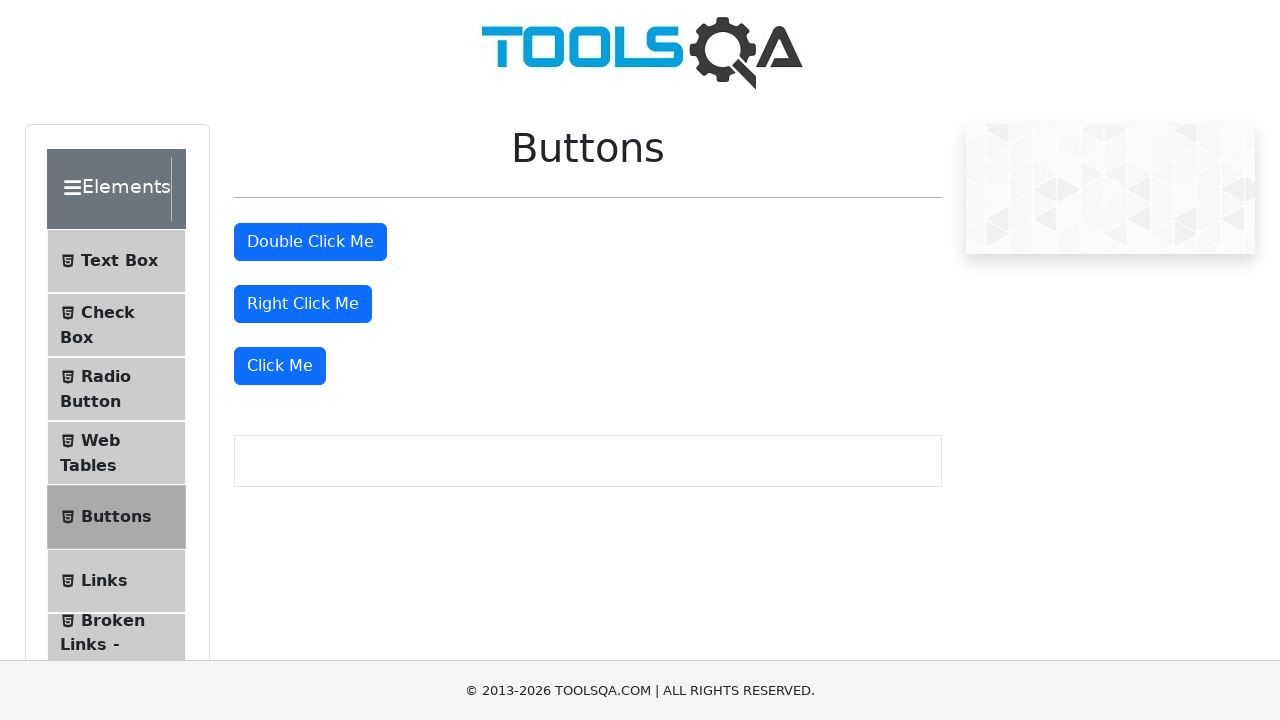

Scrolled page to view buttons section
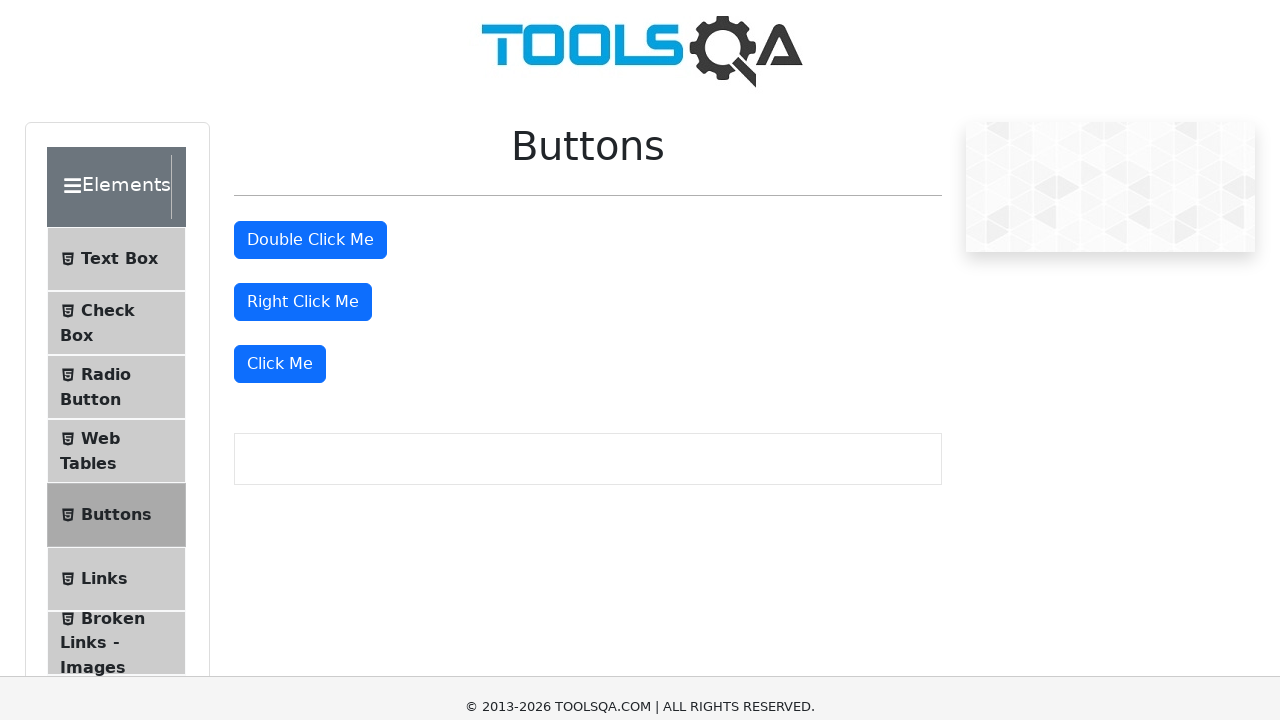

Clicked the 'Click Me' button at (280, 19) on xpath=//button[text()='Click Me']
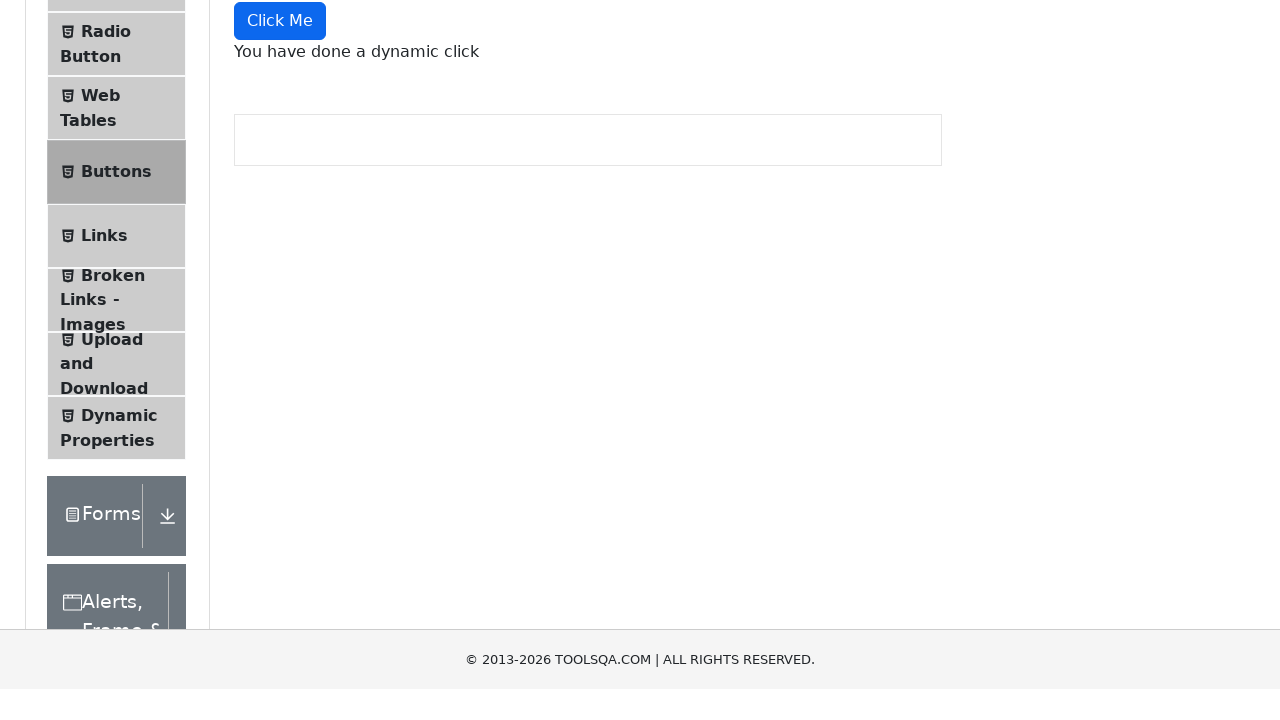

Success message element became visible
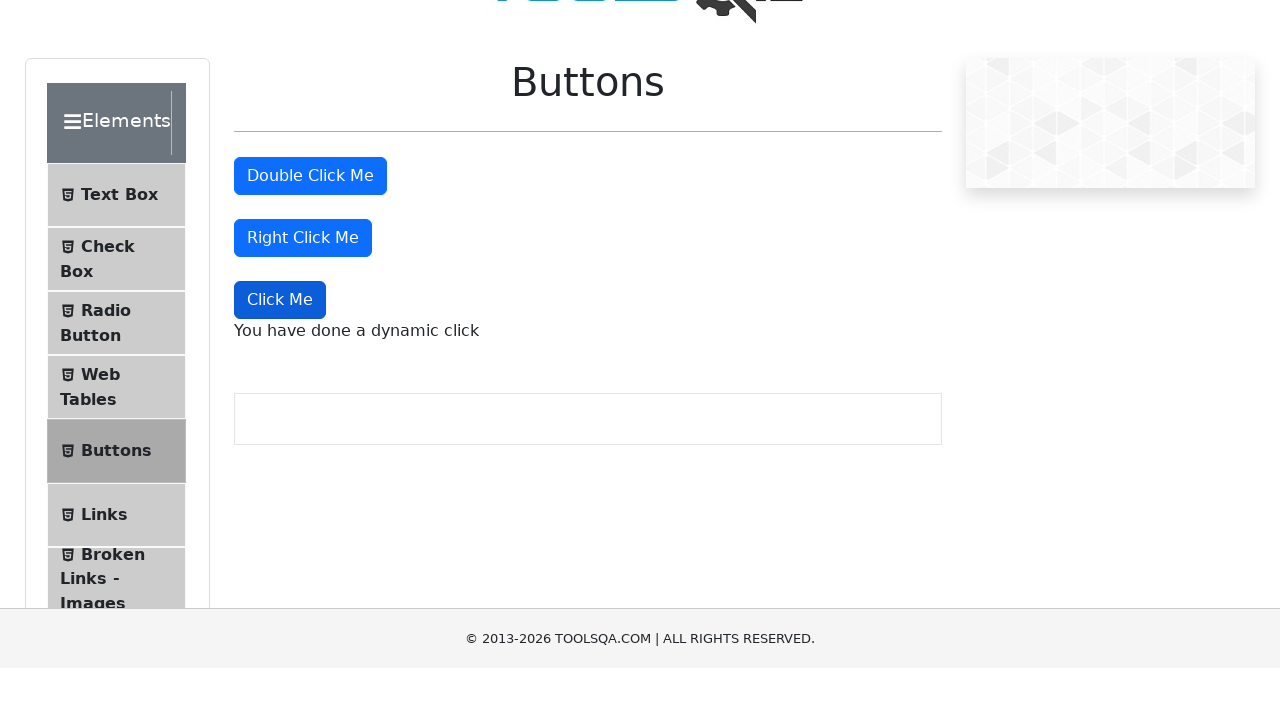

Verified success message text: 'You have done a dynamic click'
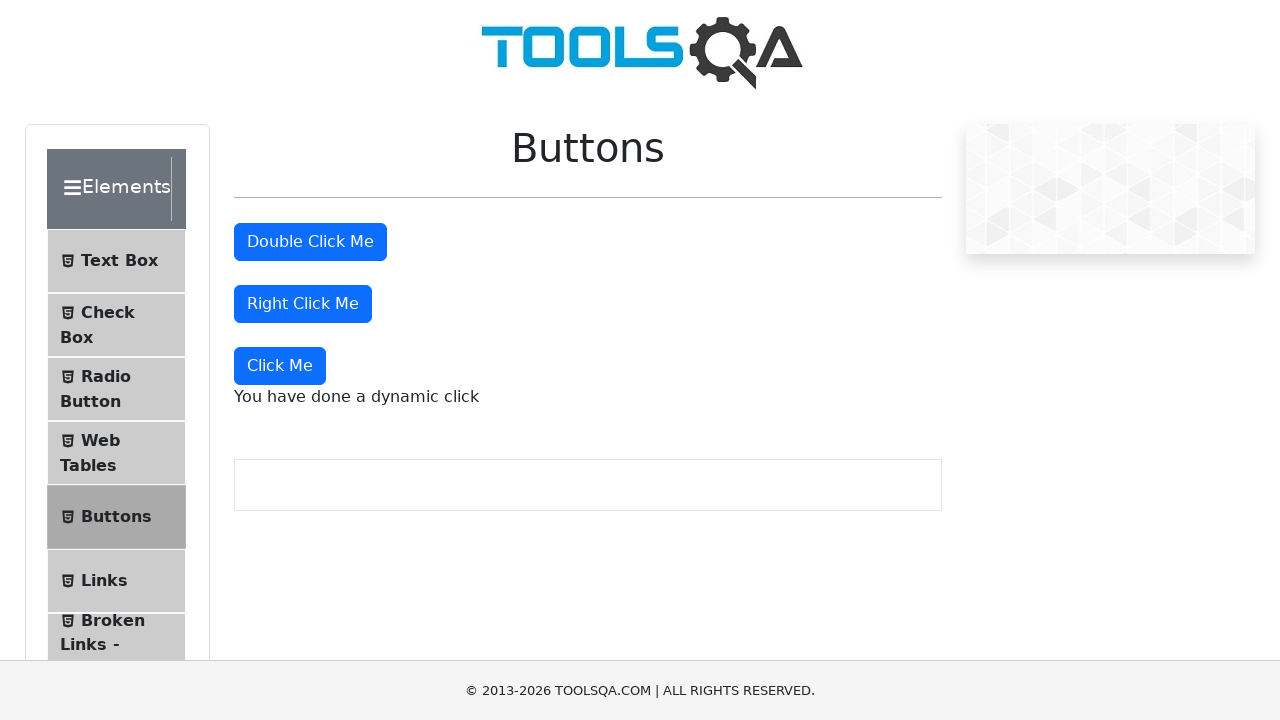

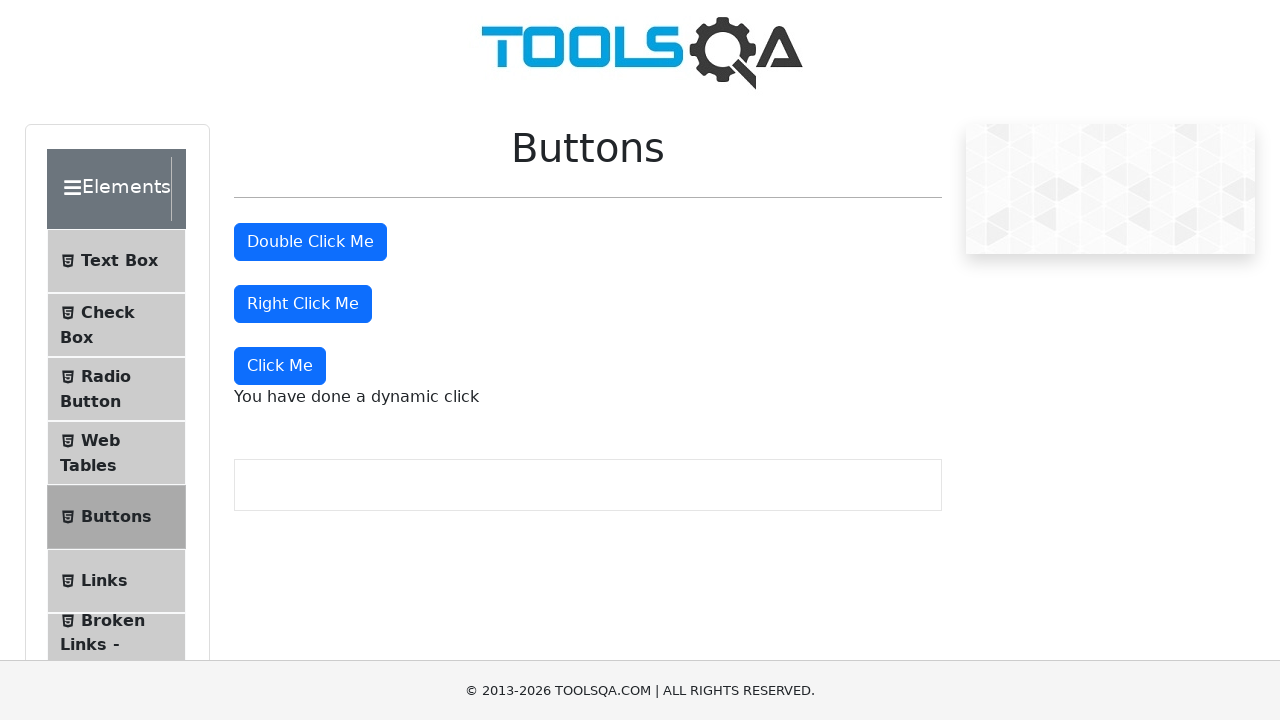